Verifies that there are at least three navigation link items in the header

Starting URL: https://finndude.github.io/DBI-Coursework/People-Search/people-search.html

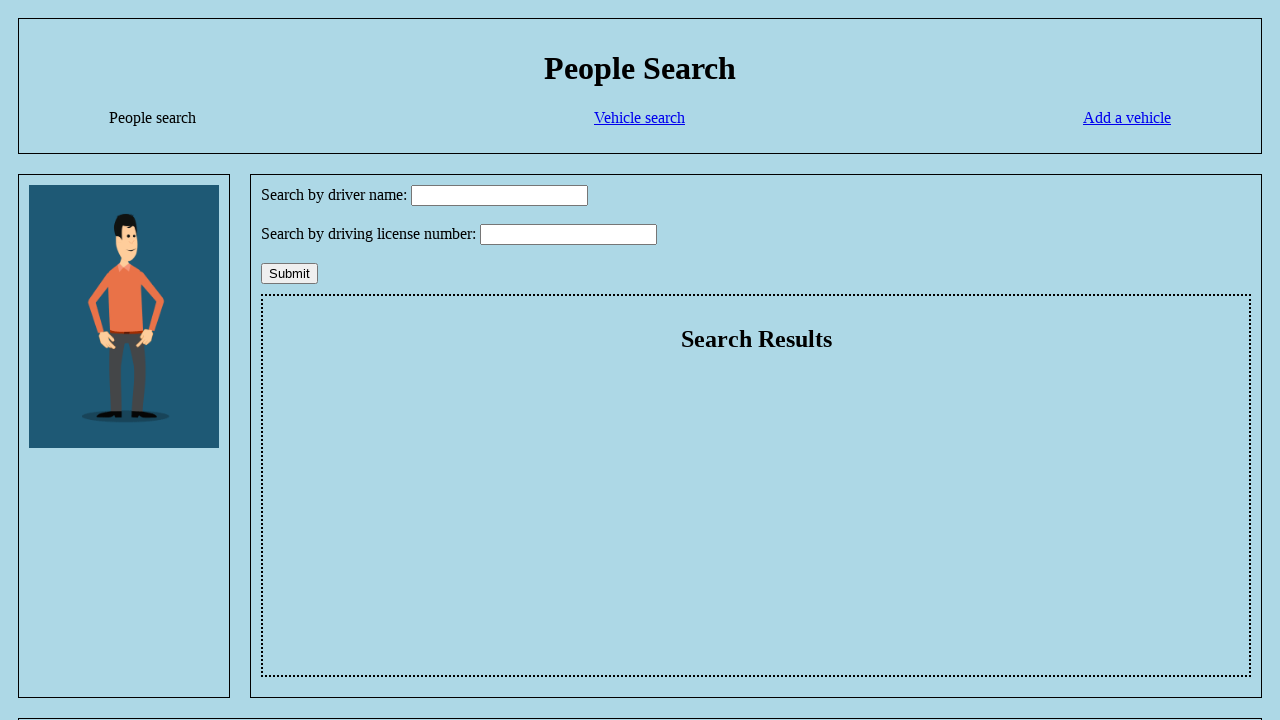

Navigated to people-search.html
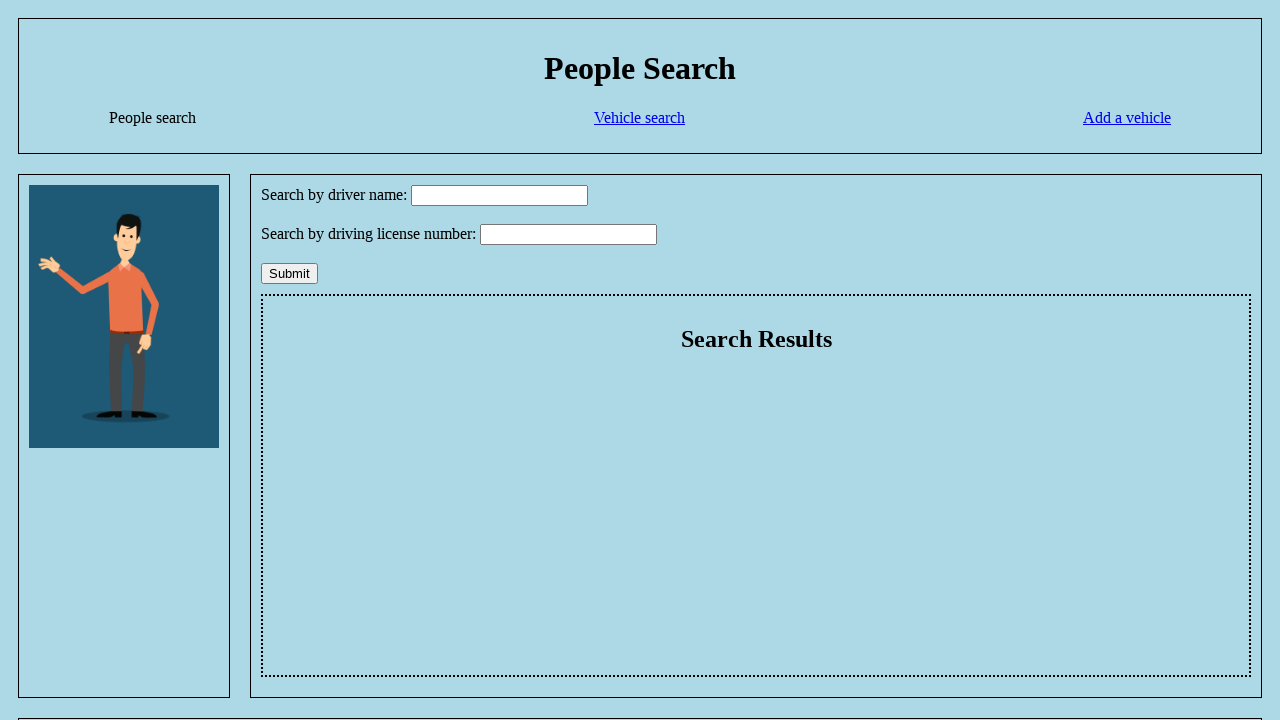

Counted navigation links in header: 3 links found
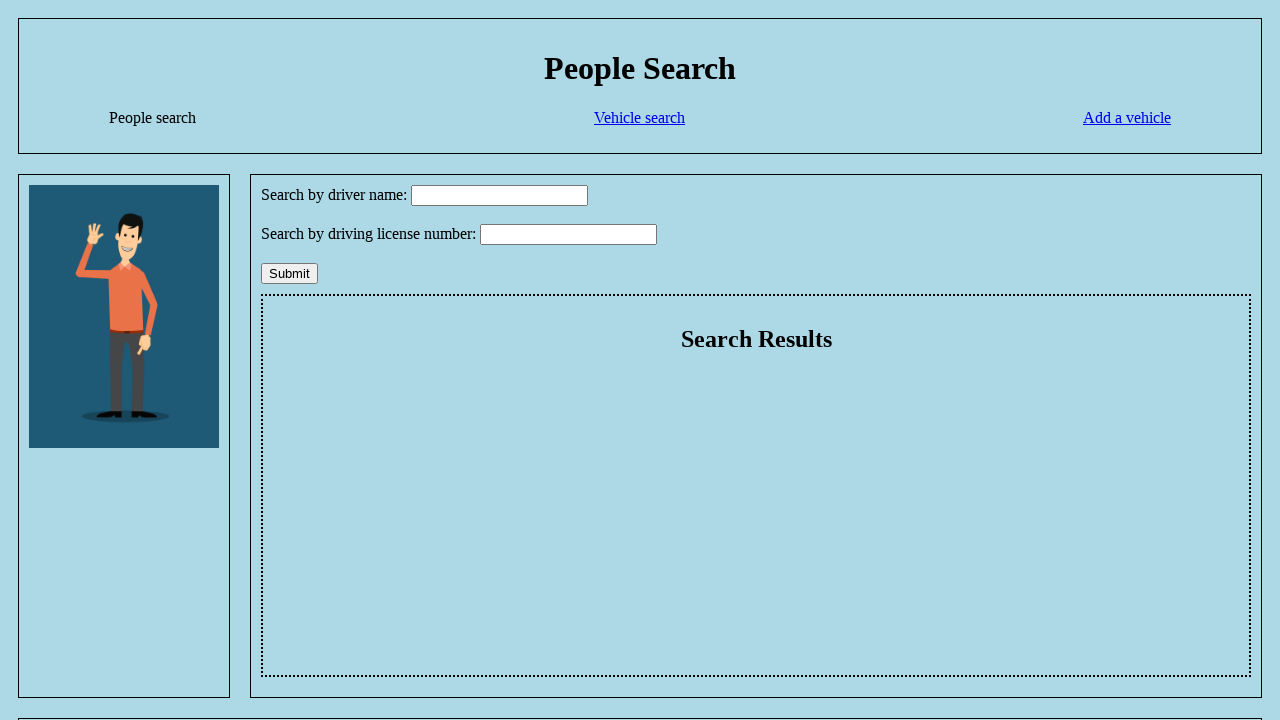

Verified that there are at least three navigation links in the header
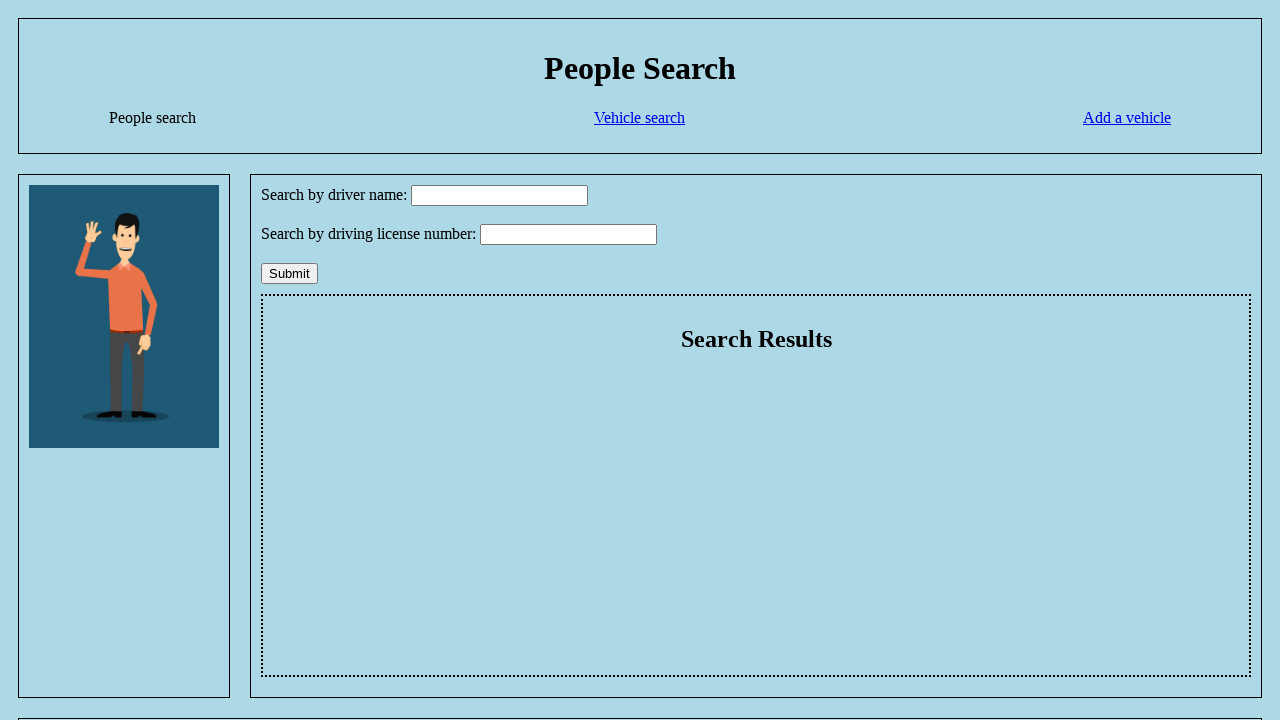

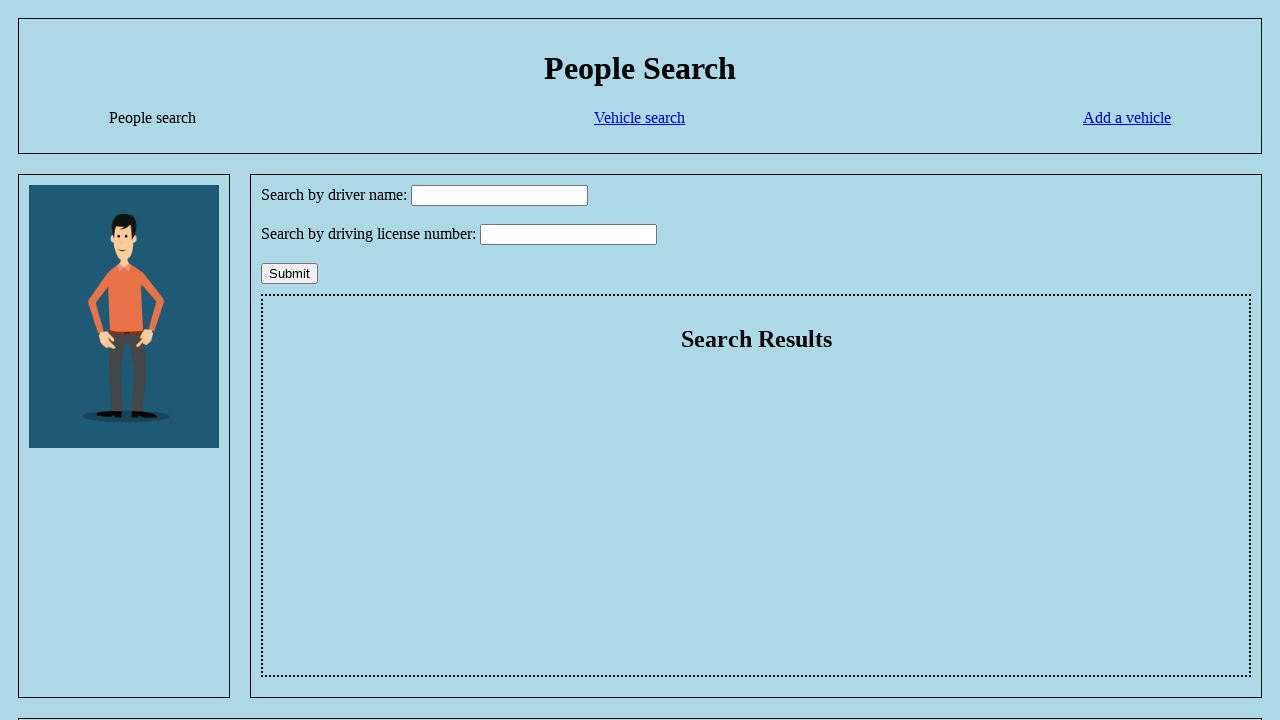